Navigates to the page and retrieves the brand logo text

Starting URL: https://rahulshettyacademy.com/seleniumPractise/#/

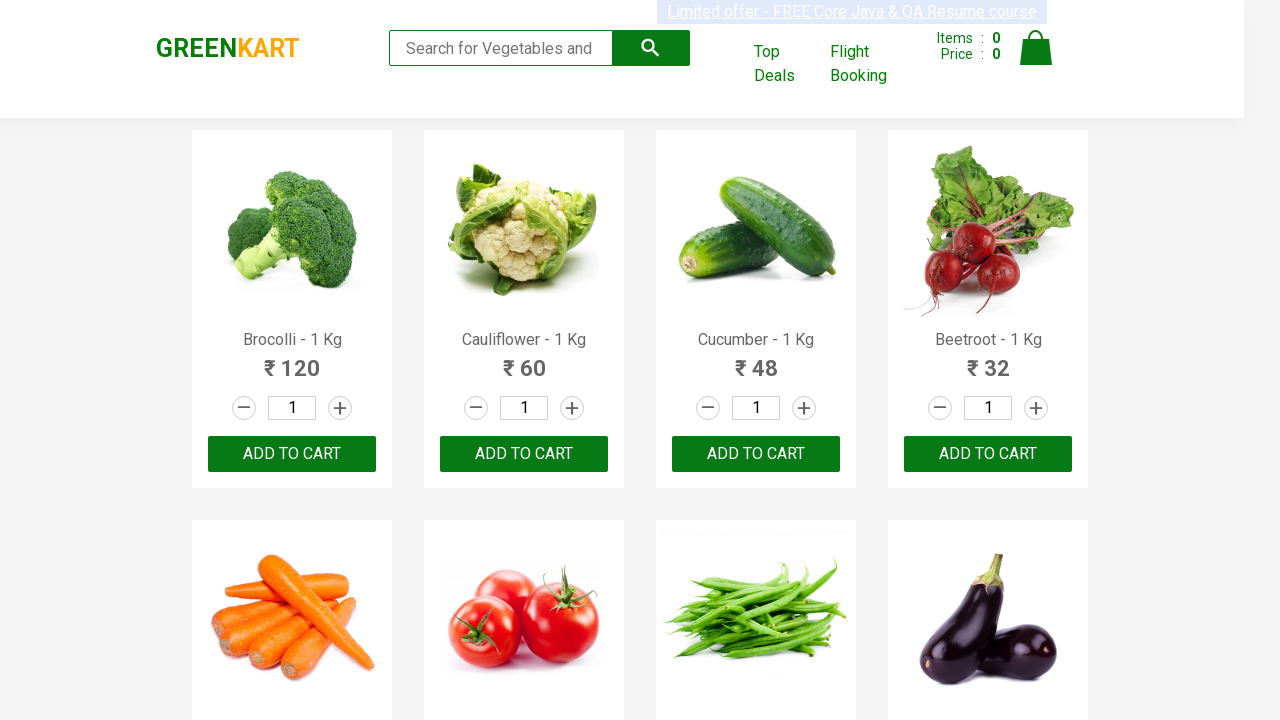

Navigated to Rahul Shetty Academy Selenium Practice page
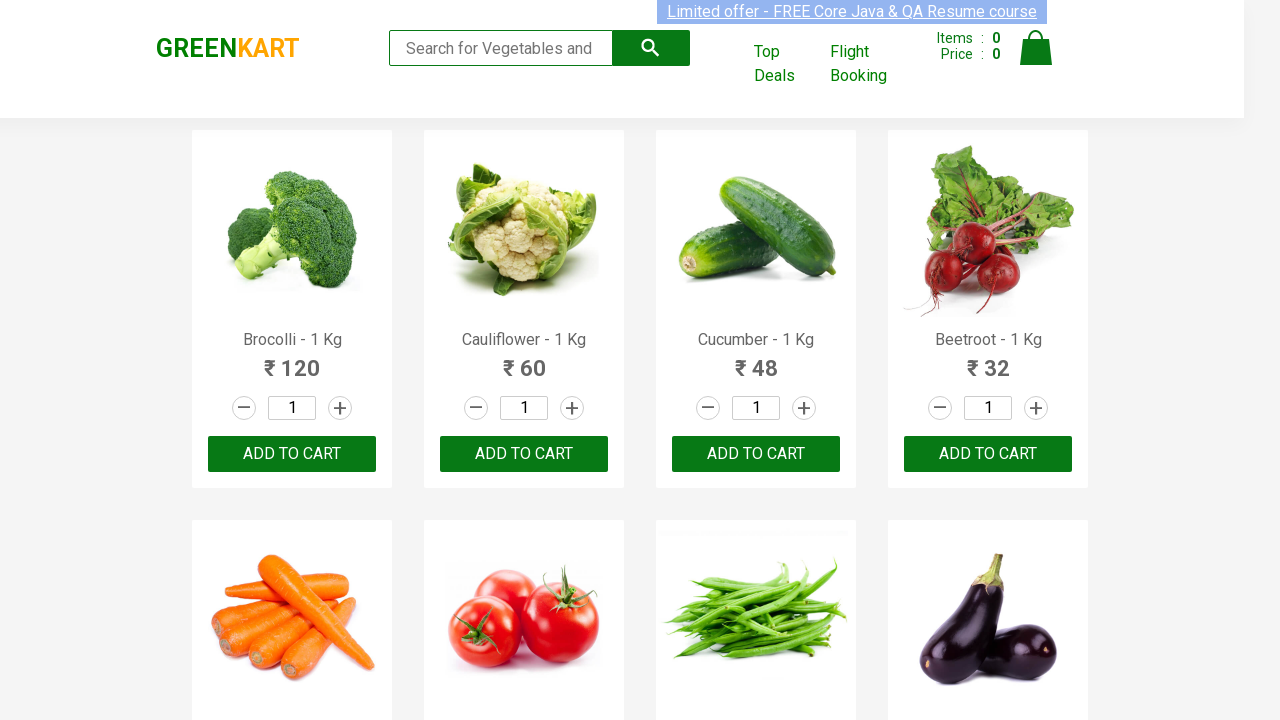

Retrieved brand logo text
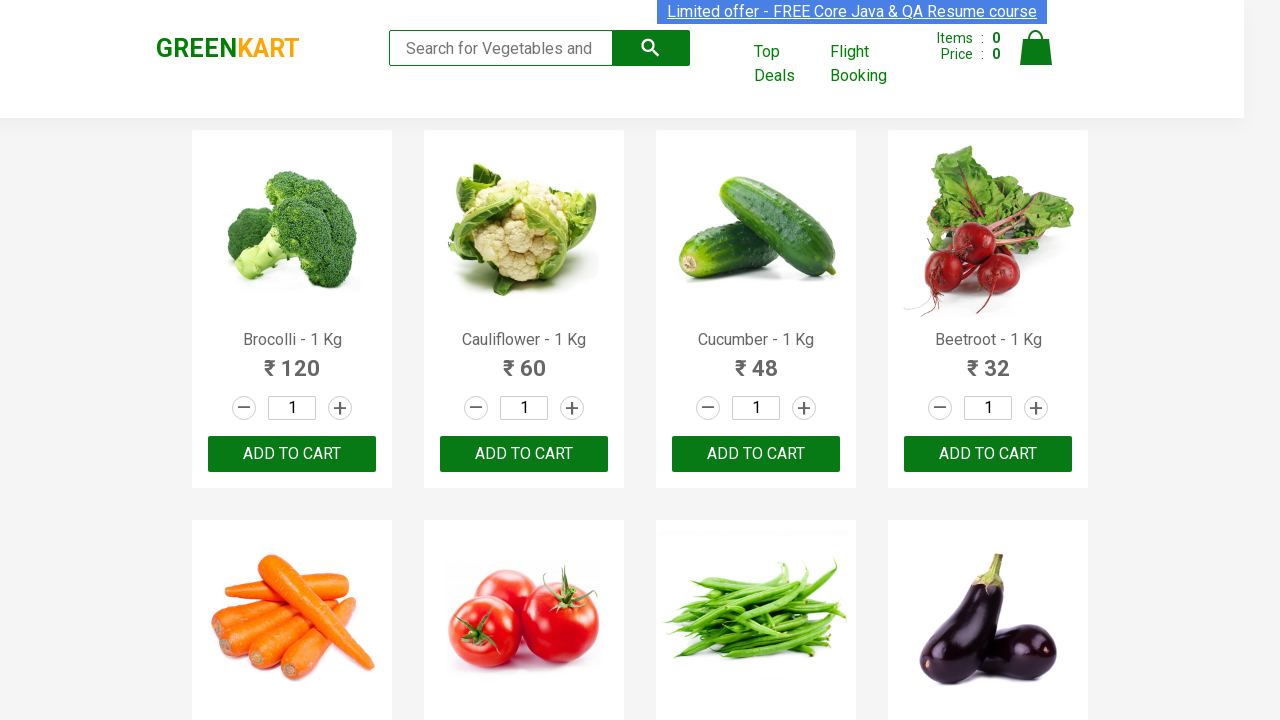

Printed logo text: GREENKART
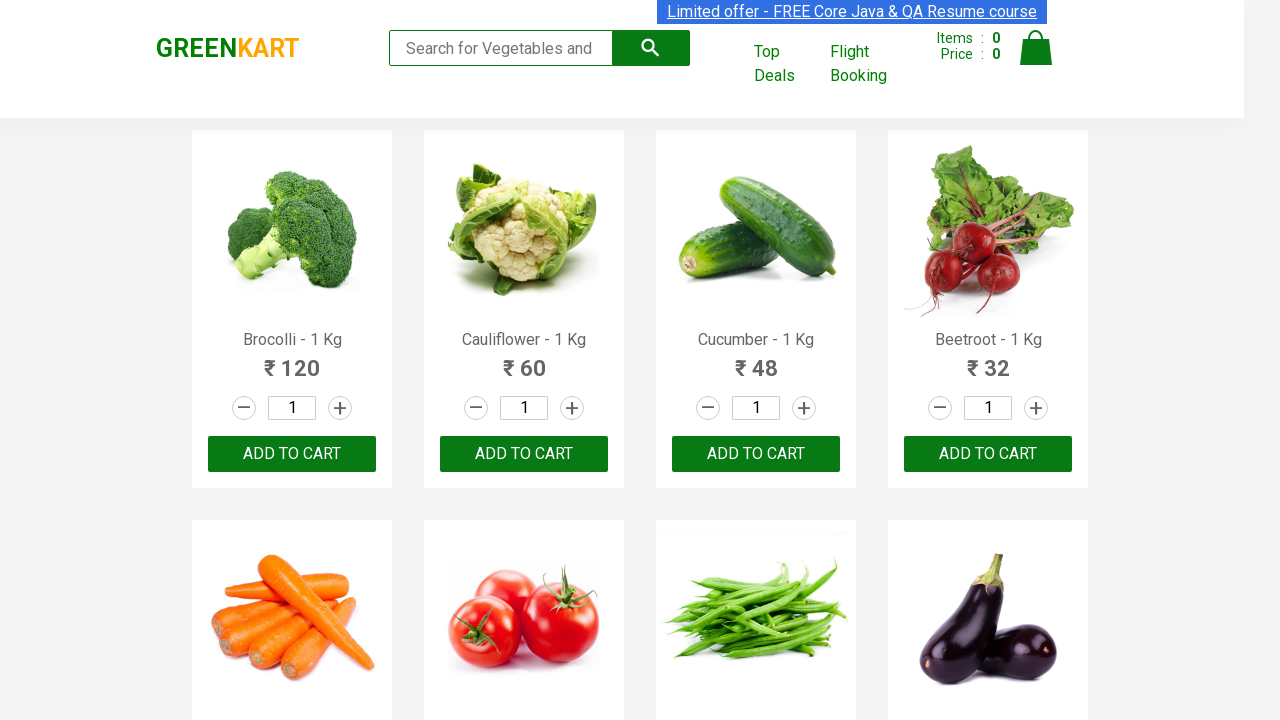

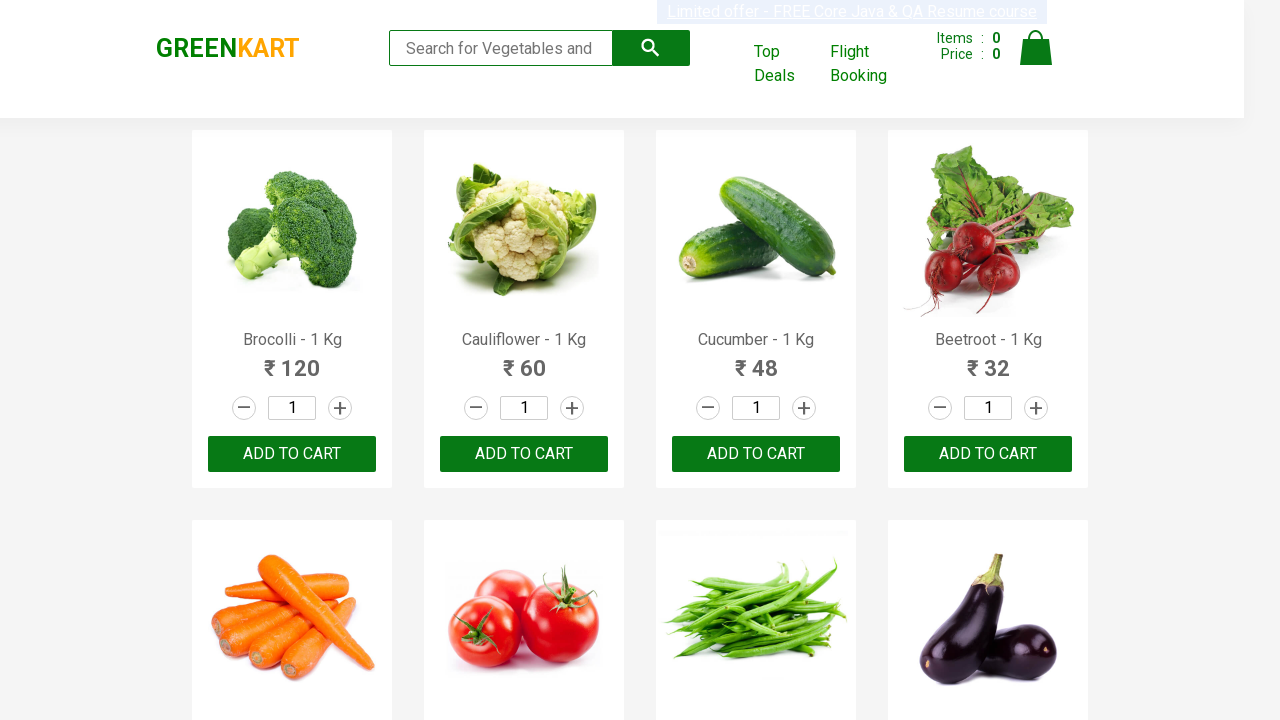